Tests window handling by clicking a link that opens a new window, switching between parent and child windows, and verifying elements in the child window

Starting URL: https://www.toolsqa.com/

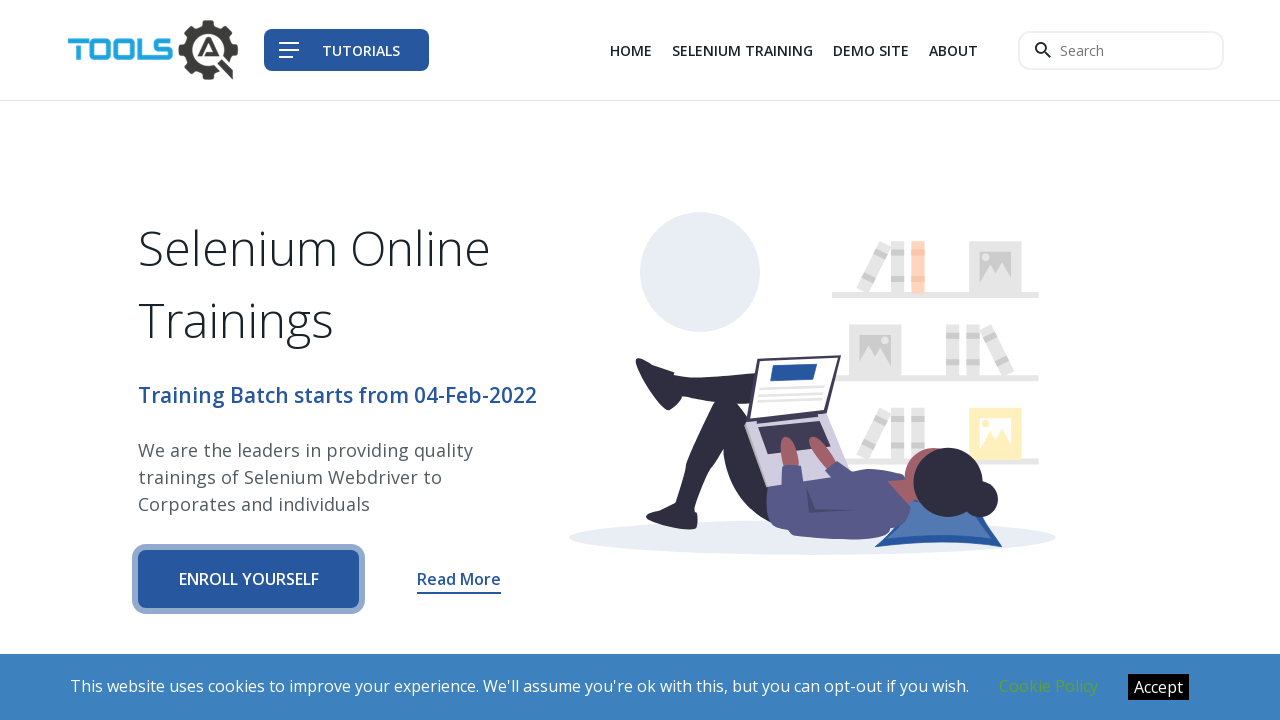

Clicked Demo Site link to open new window at (871, 50) on xpath=/html/body/header/nav/div/div/div[3]/div/div[1]/ul/li[3]/a
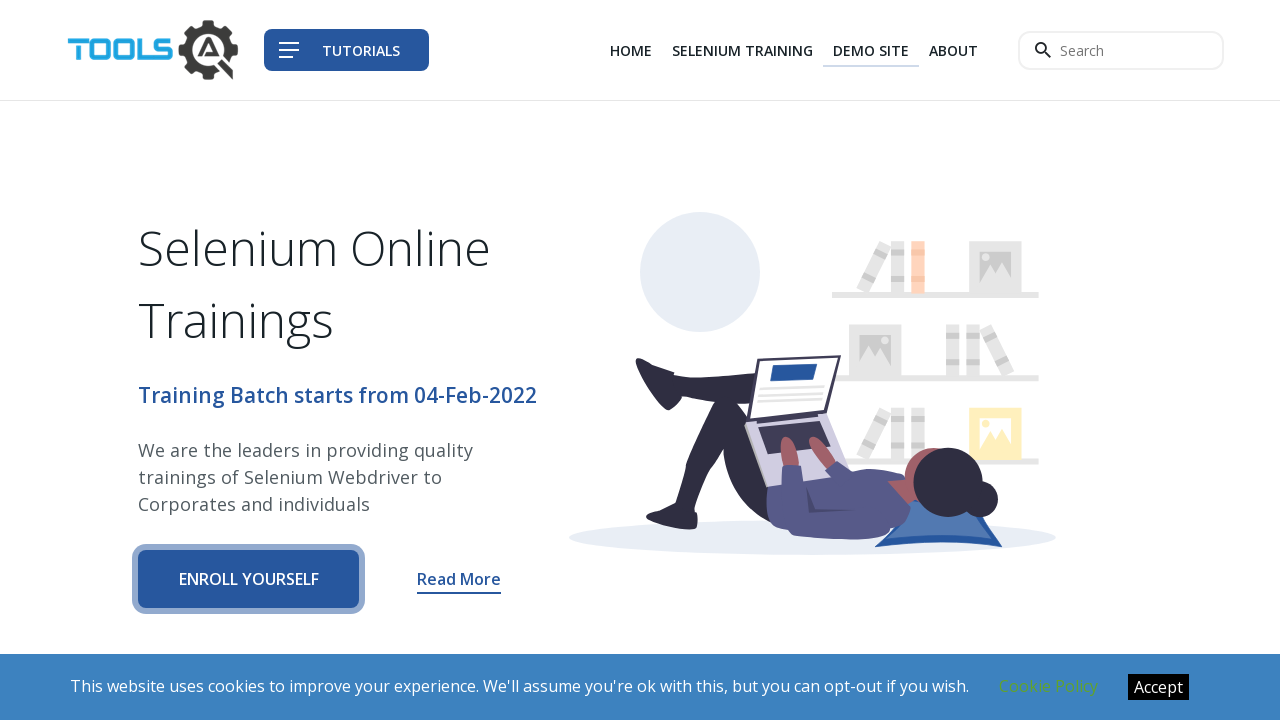

Waited for new window to open
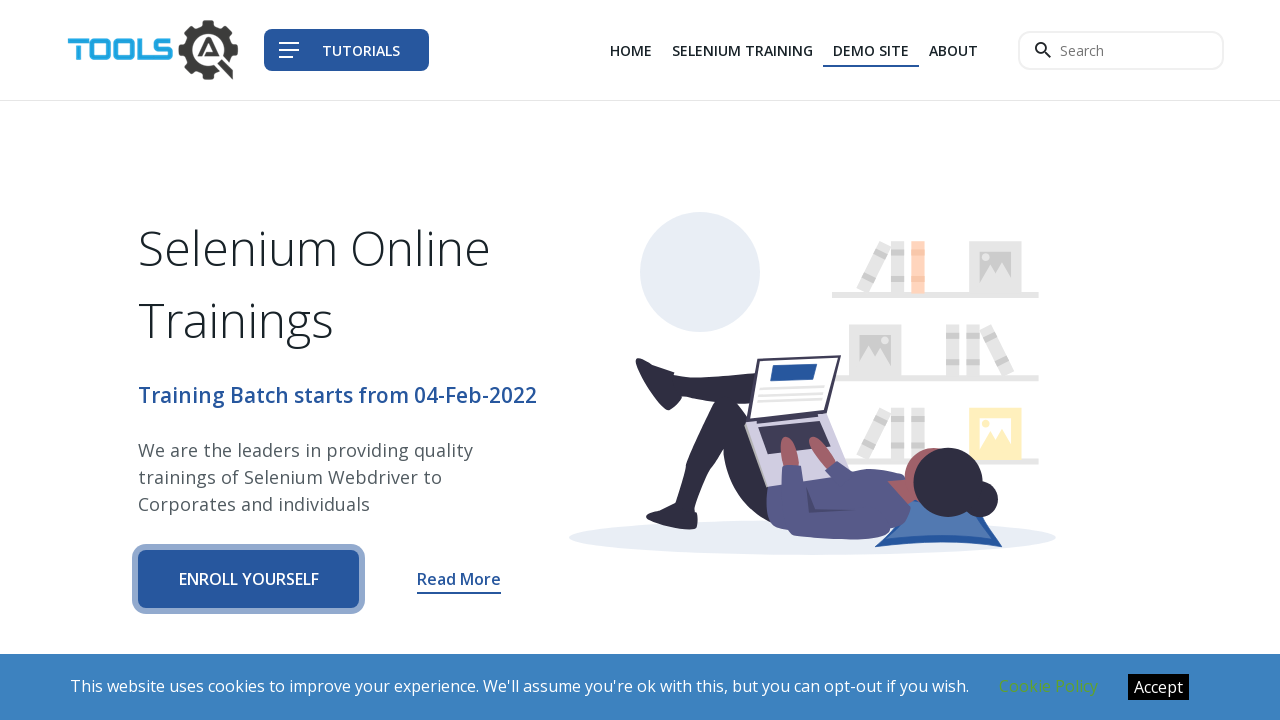

Retrieved all open pages/tabs from context
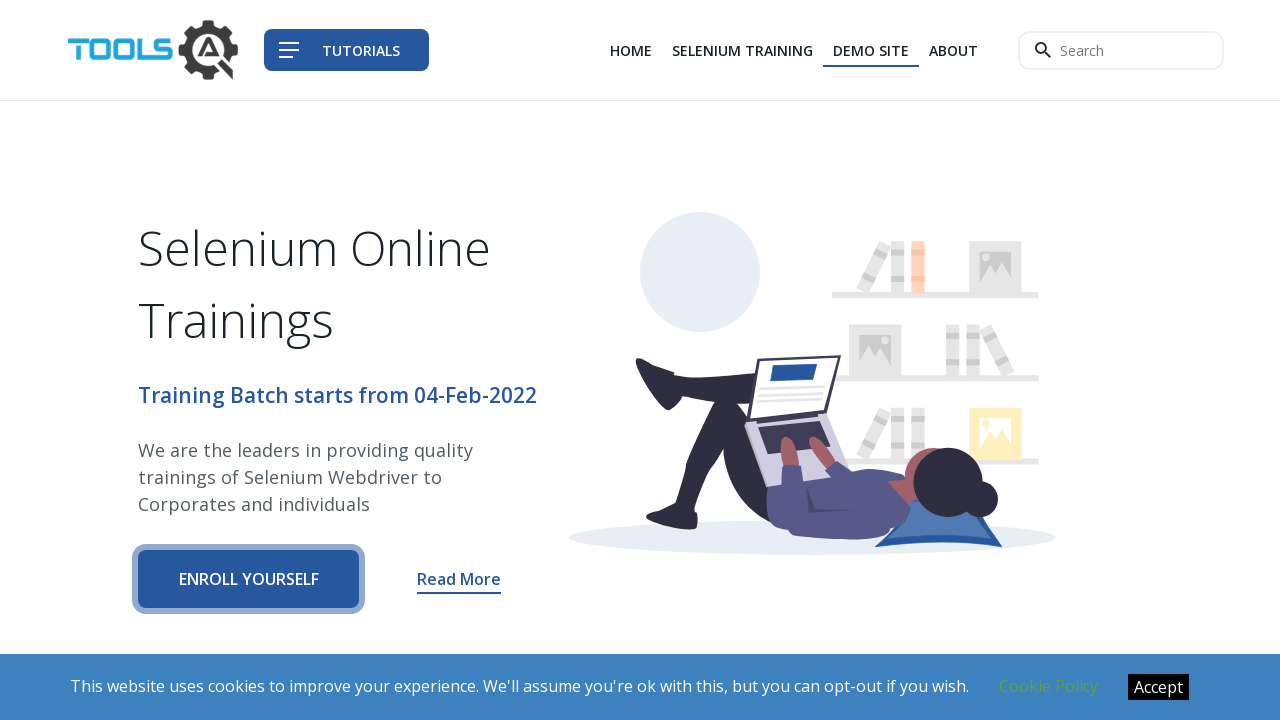

Switched to child window (new tab)
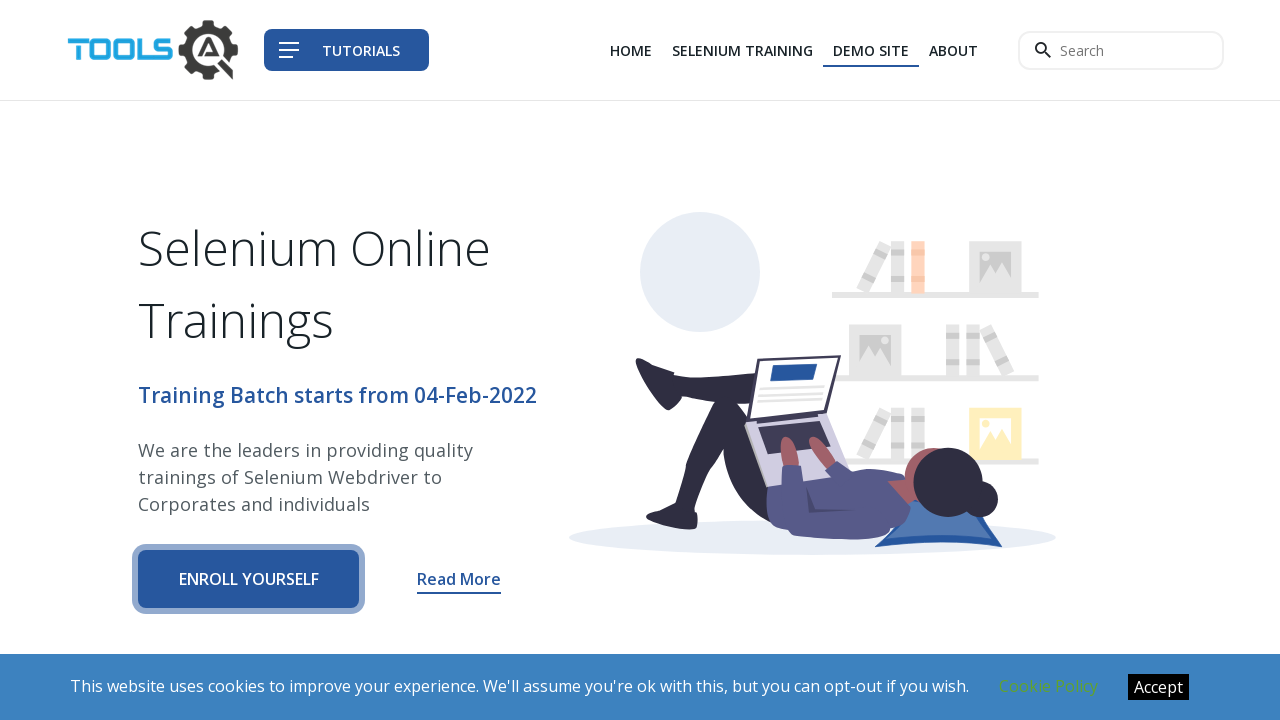

Verified Elements element is displayed in child window
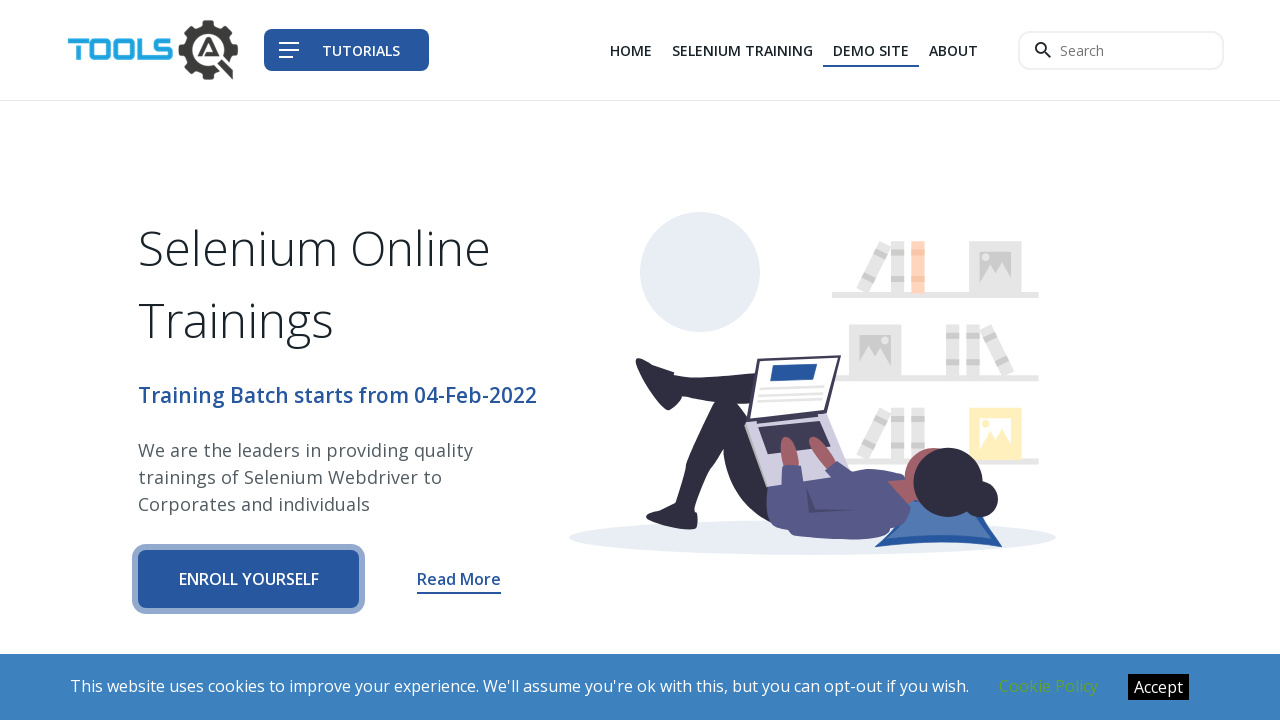

Switched back to parent window
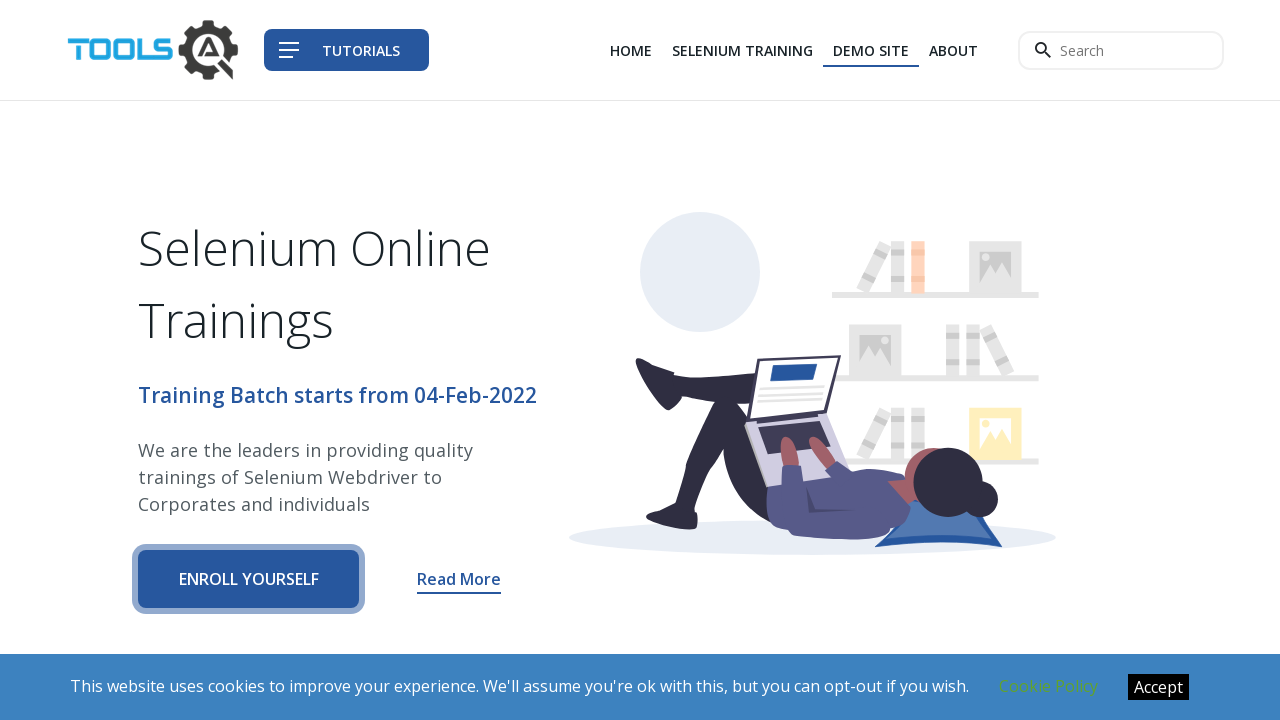

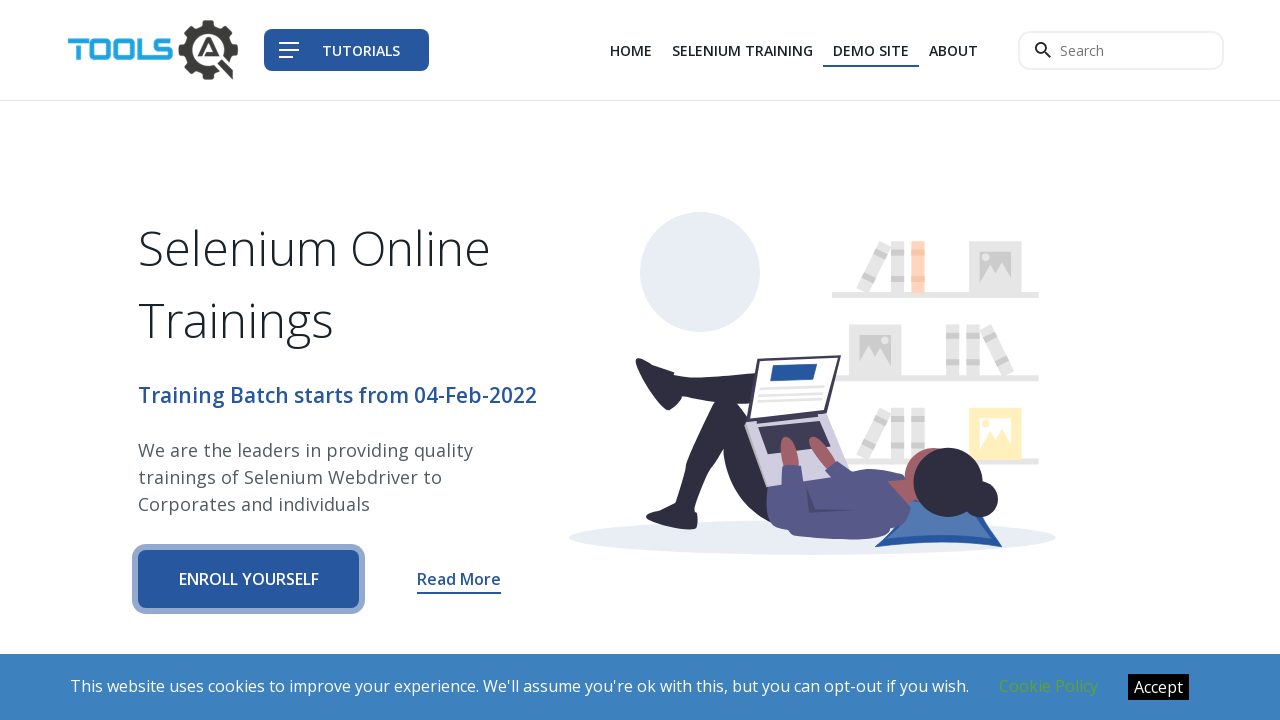